Tests keyboard key press functionality by sending BACKSPACE and ESCAPE keys and verifying the results are displayed on the page

Starting URL: https://the-internet.herokuapp.com/key_presses?

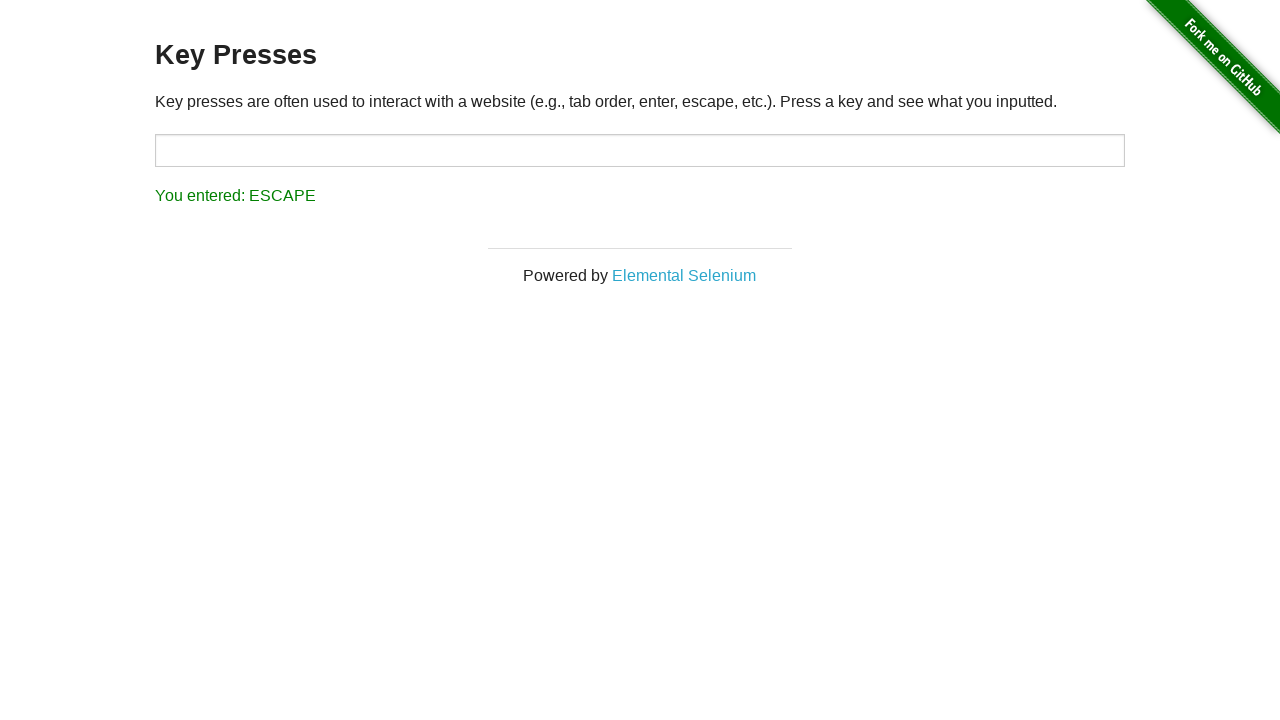

Pressed BACKSPACE key
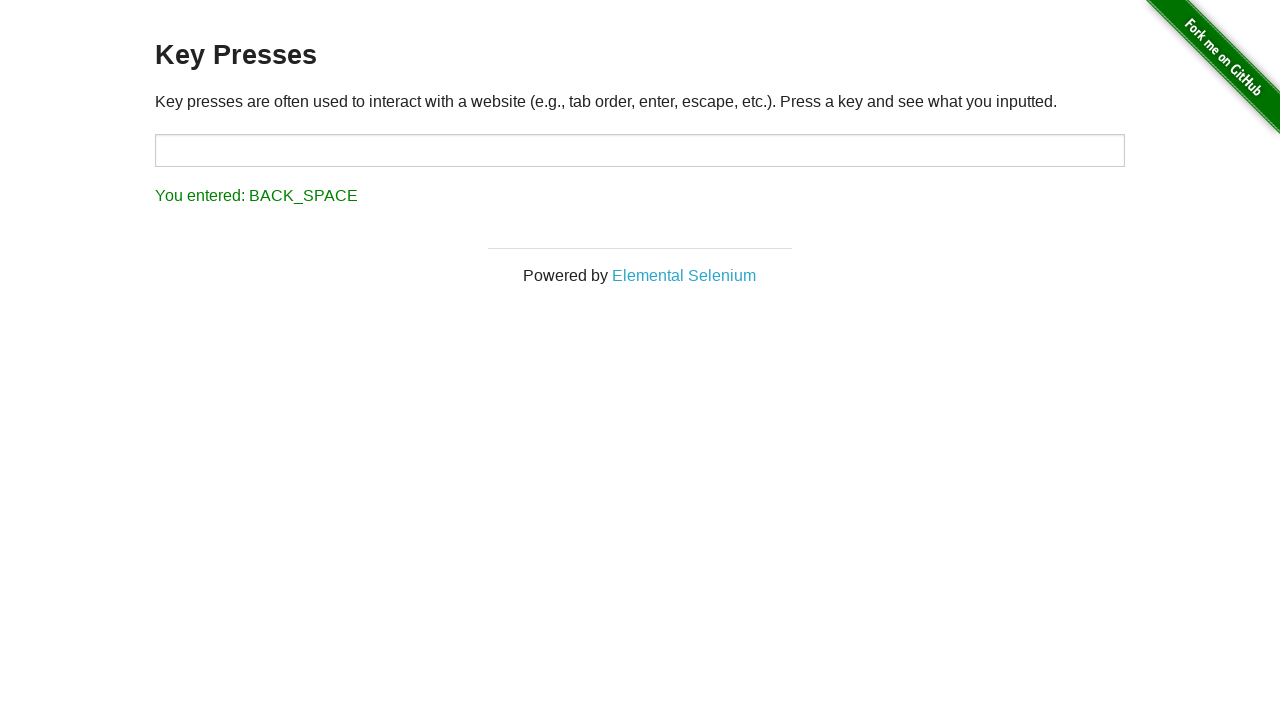

Result text element loaded
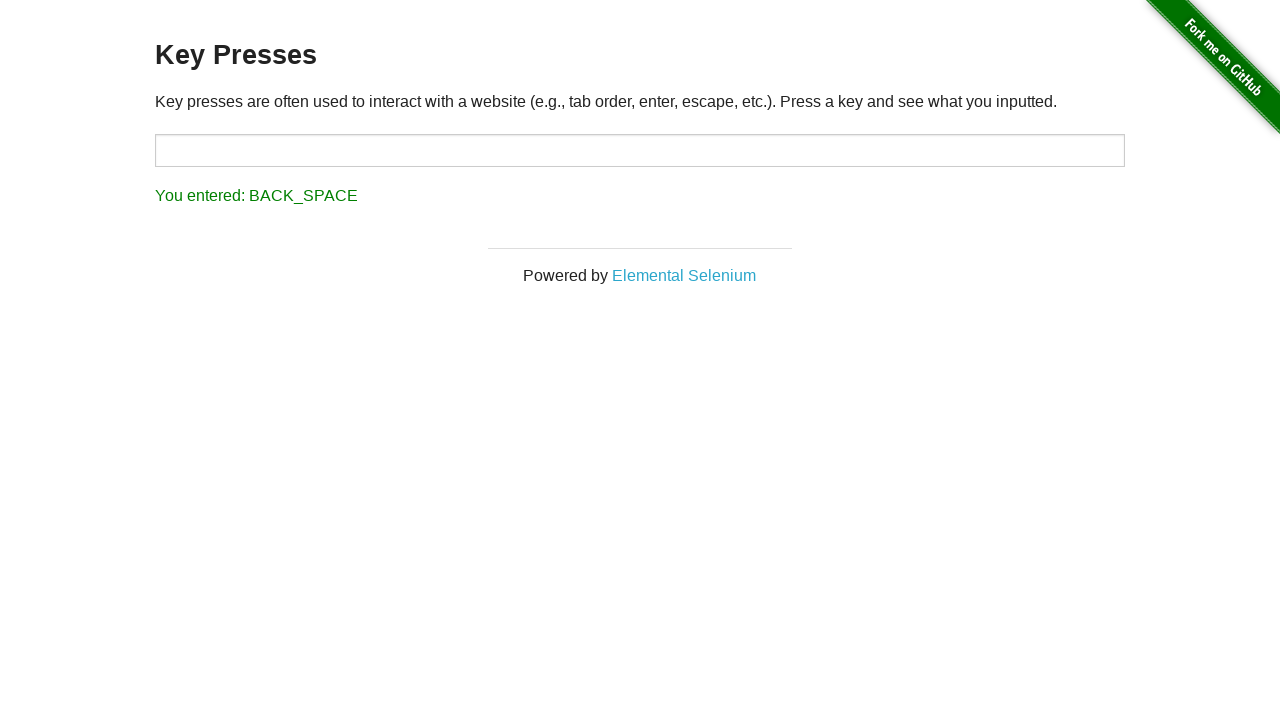

Retrieved BACKSPACE result: You entered: BACK_SPACE
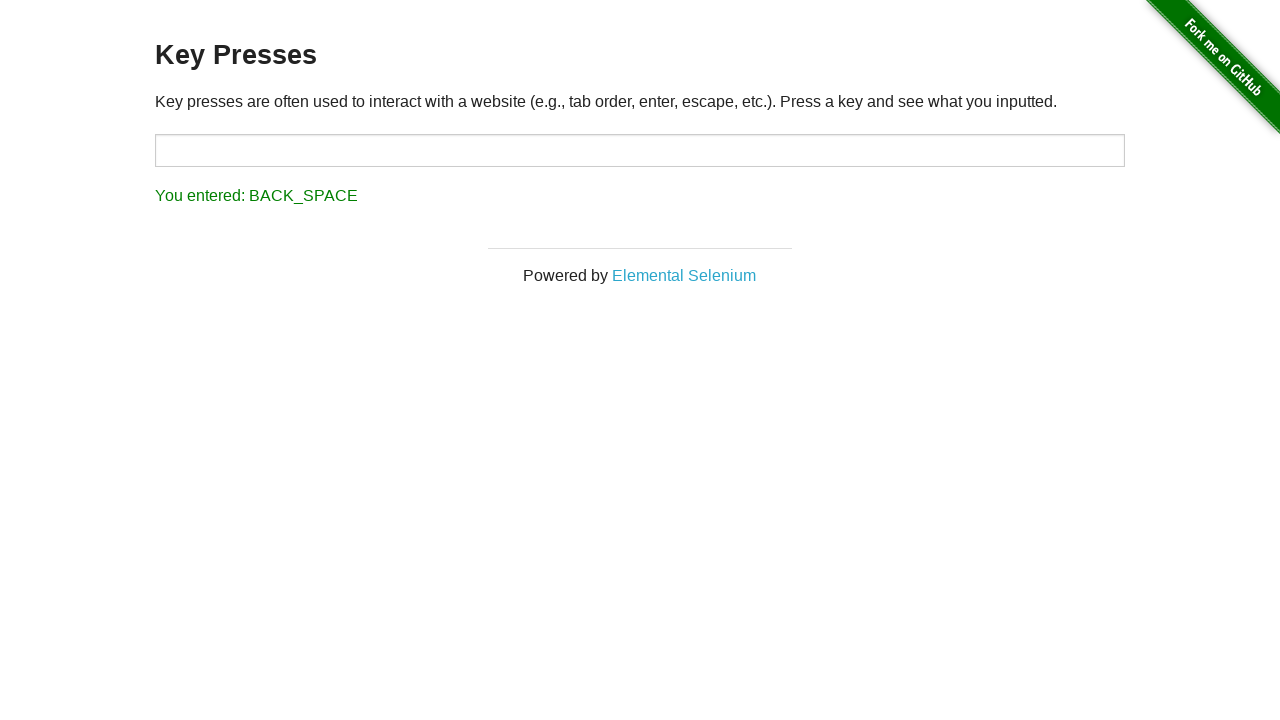

Pressed ESCAPE key
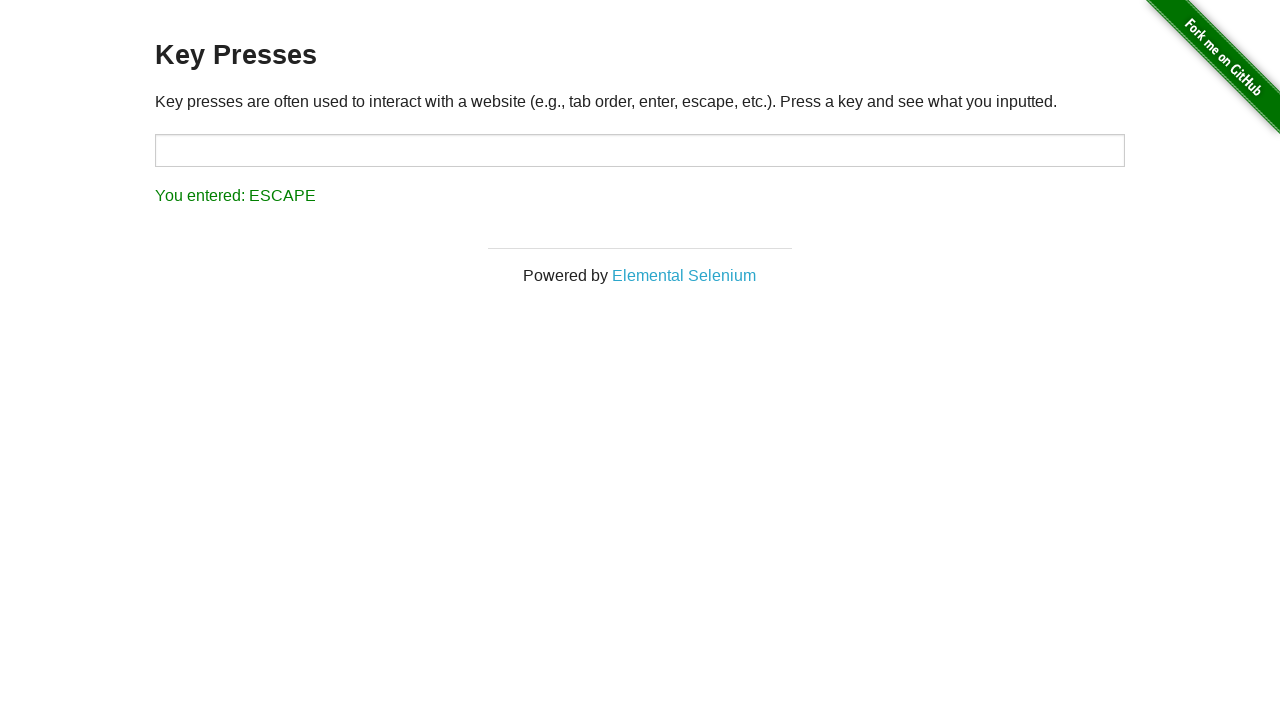

Retrieved ESCAPE result: You entered: ESCAPE
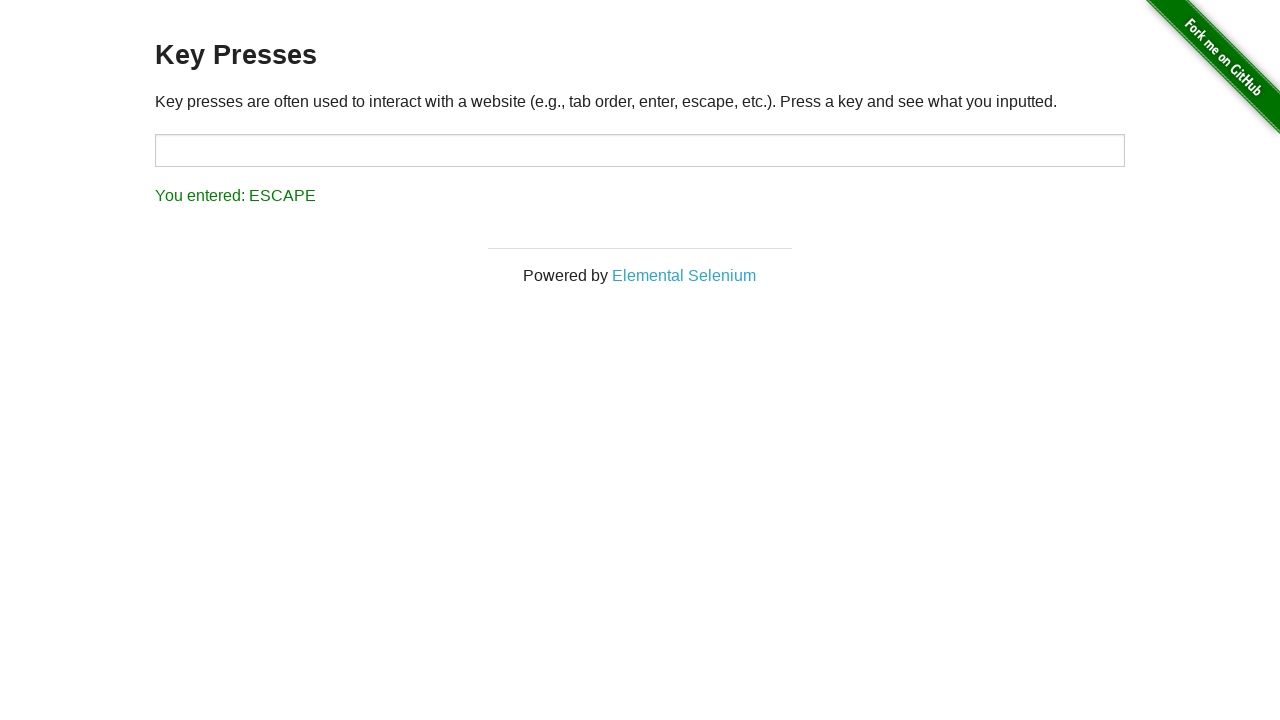

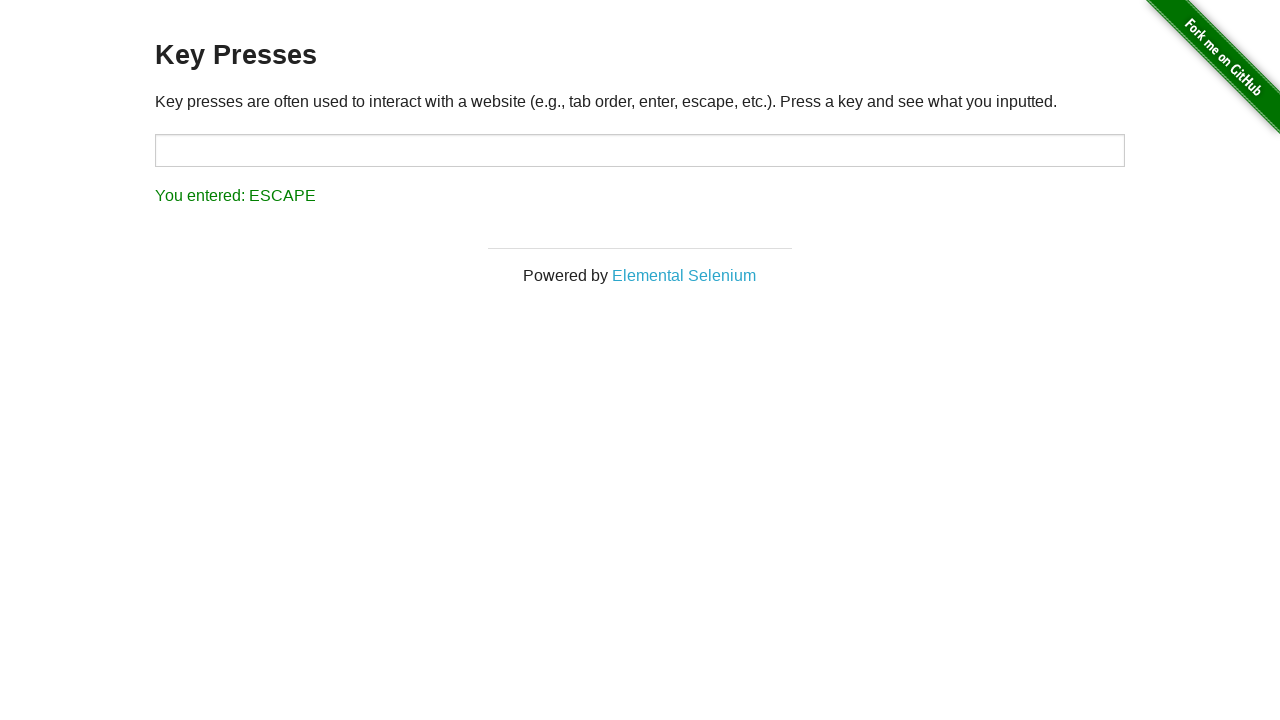